Tests that the complete all checkbox updates state when individual items are completed or cleared

Starting URL: https://demo.playwright.dev/todomvc

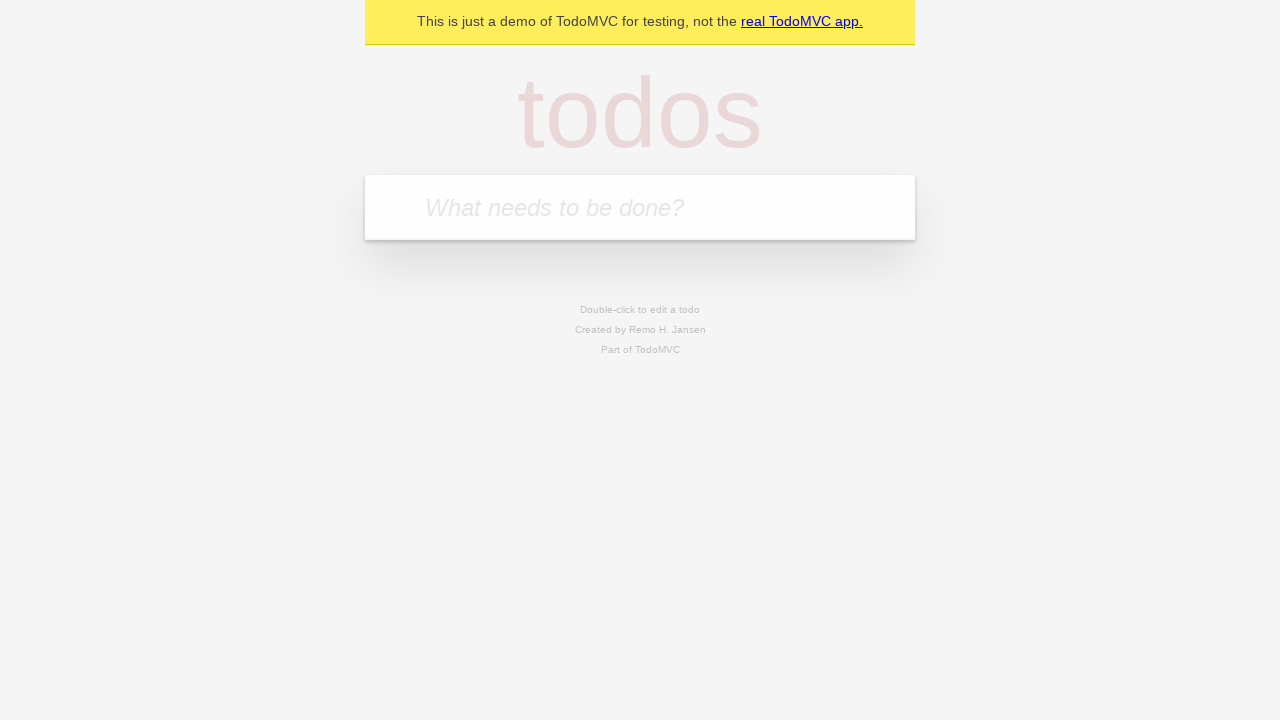

Filled new todo field with 'buy some cheese' on internal:attr=[placeholder="What needs to be done?"i]
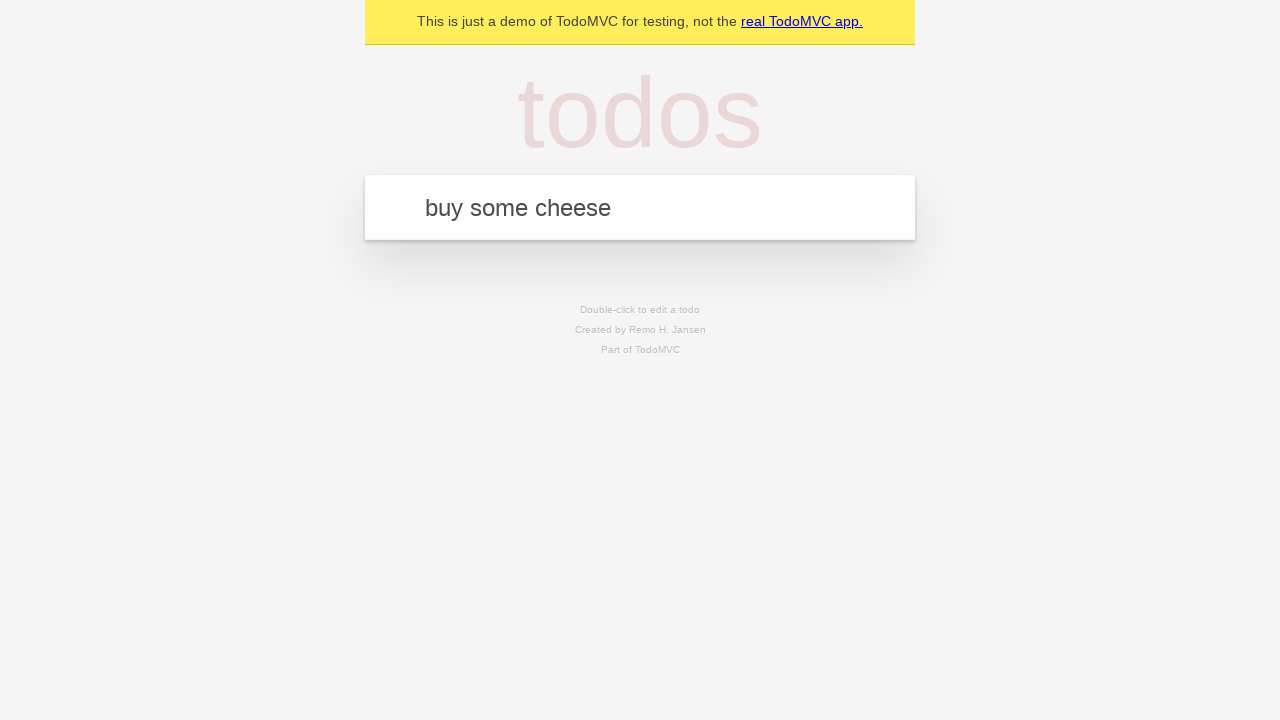

Pressed Enter to add todo 'buy some cheese' on internal:attr=[placeholder="What needs to be done?"i]
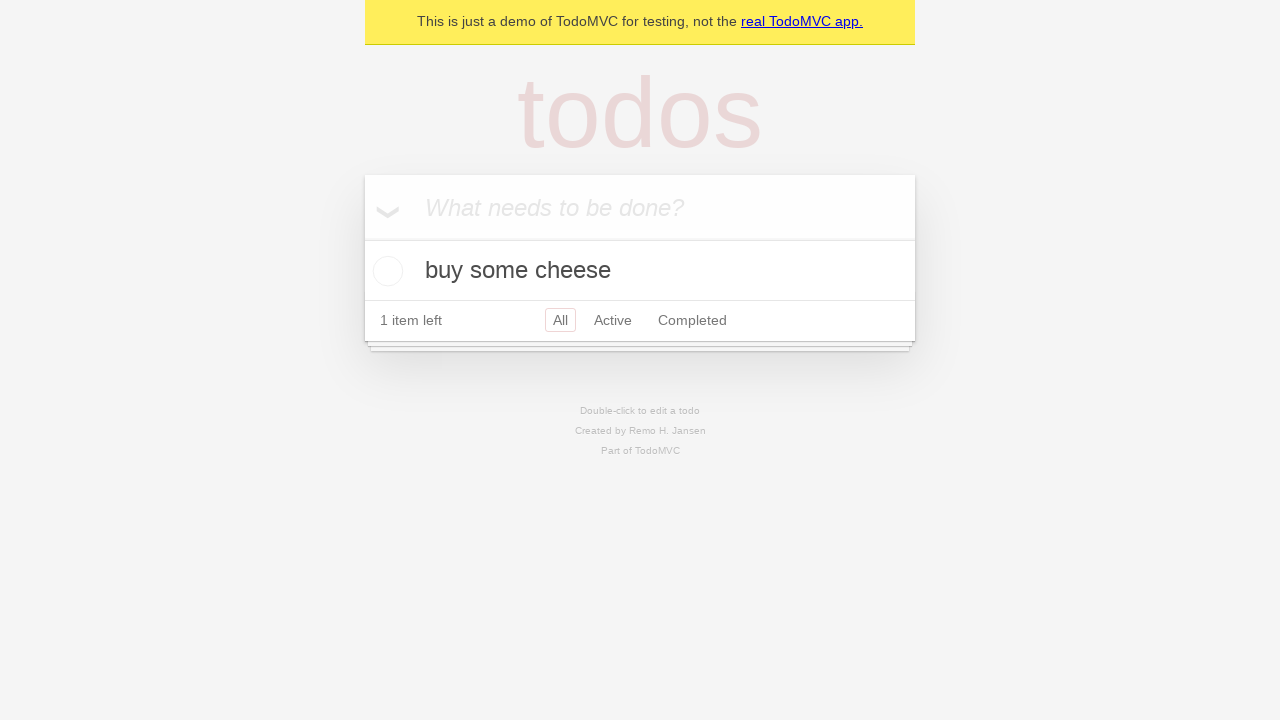

Filled new todo field with 'feed the cat' on internal:attr=[placeholder="What needs to be done?"i]
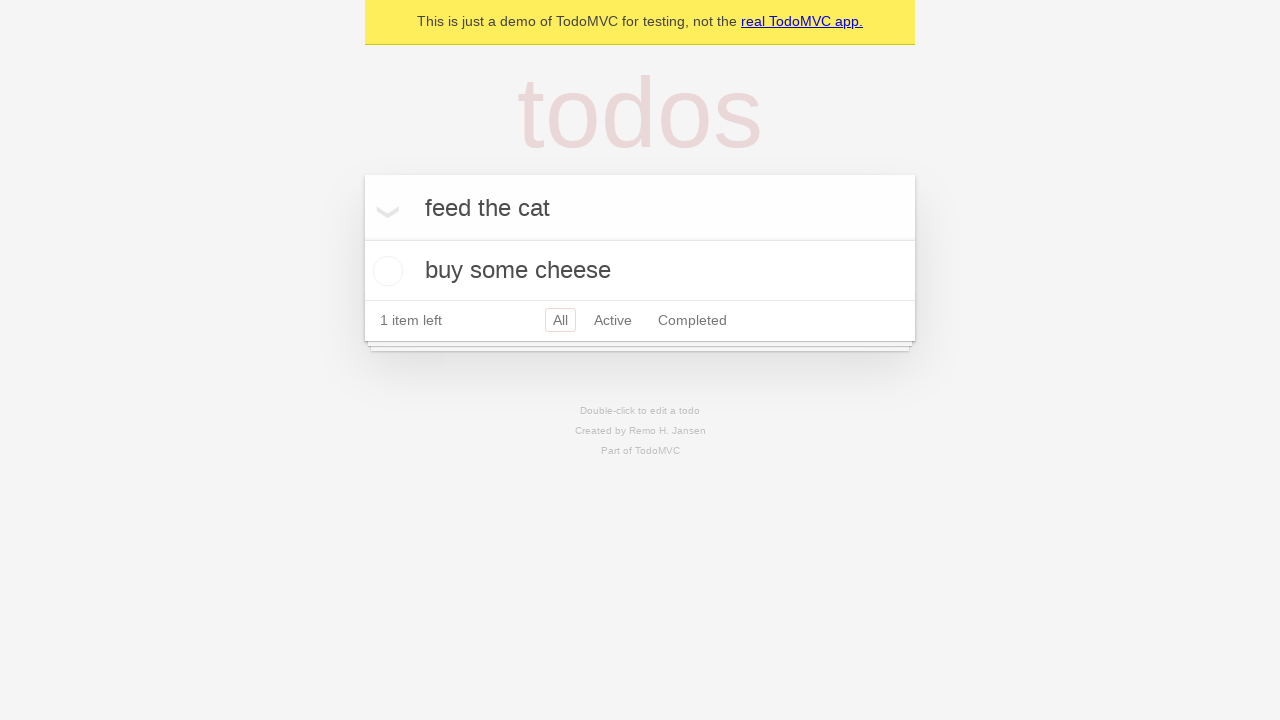

Pressed Enter to add todo 'feed the cat' on internal:attr=[placeholder="What needs to be done?"i]
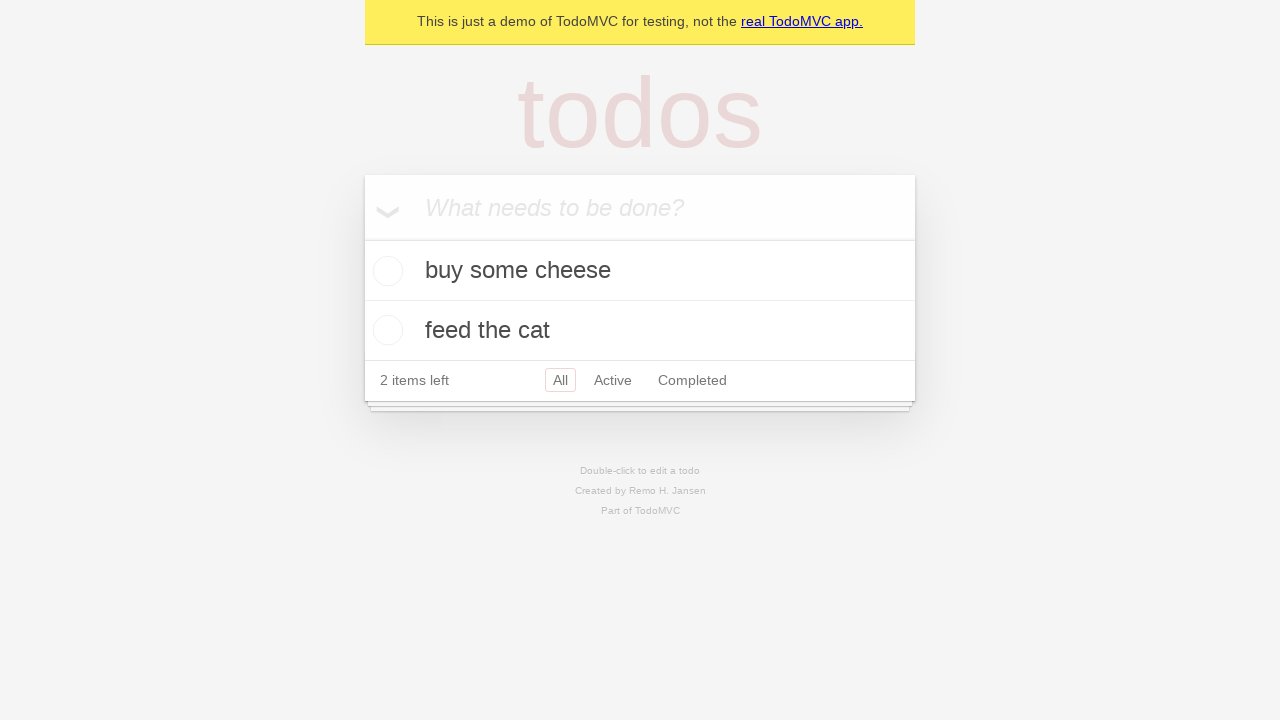

Filled new todo field with 'book a doctors appointment' on internal:attr=[placeholder="What needs to be done?"i]
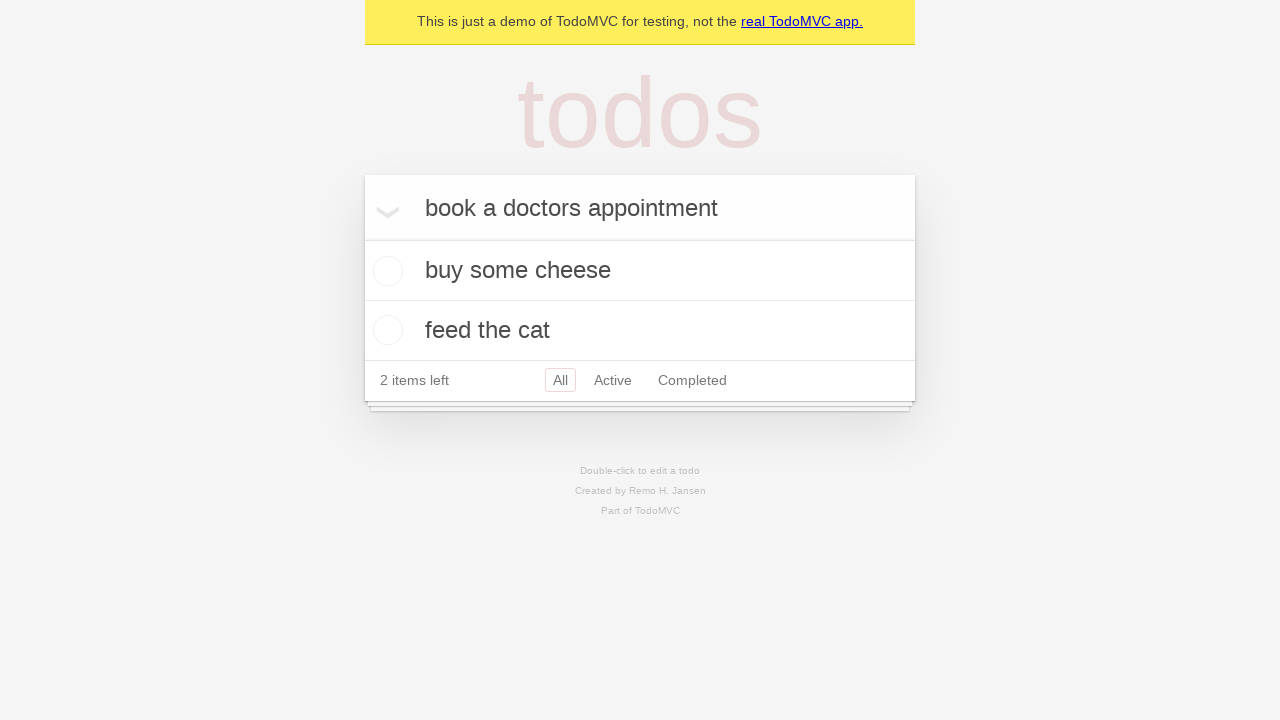

Pressed Enter to add todo 'book a doctors appointment' on internal:attr=[placeholder="What needs to be done?"i]
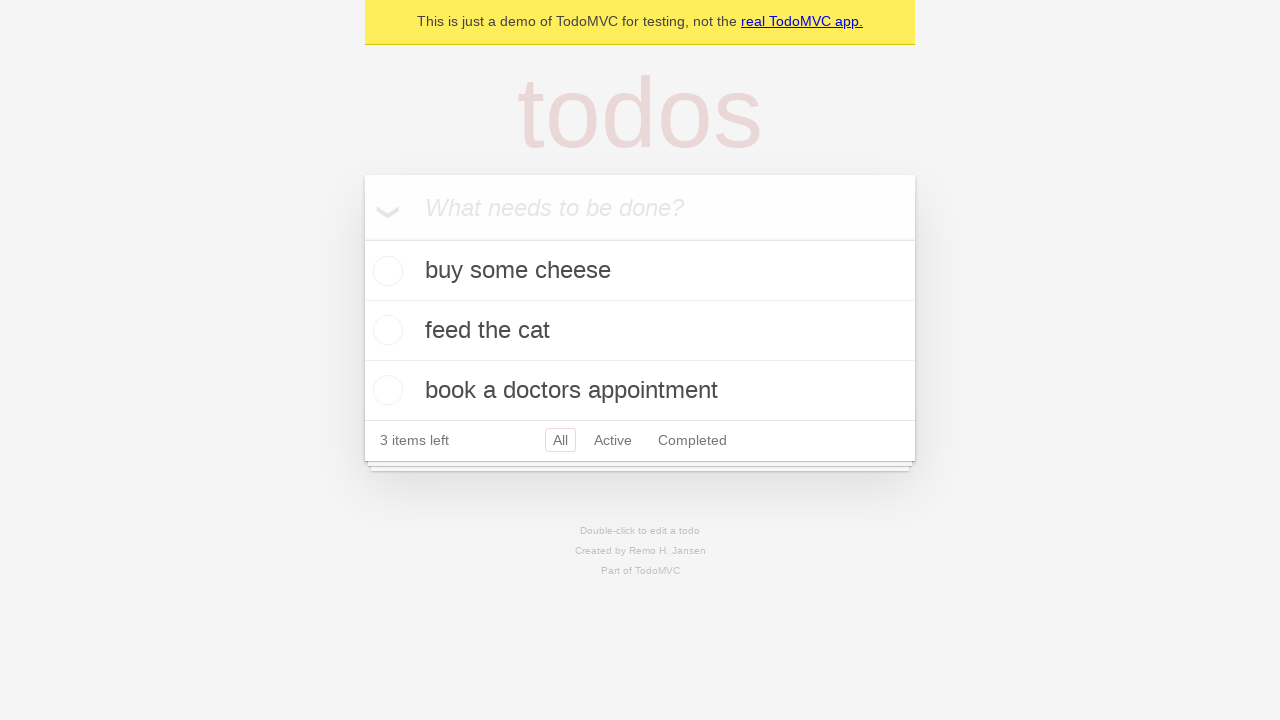

Clicked 'Mark all as complete' checkbox to check all todos at (362, 238) on internal:label="Mark all as complete"i
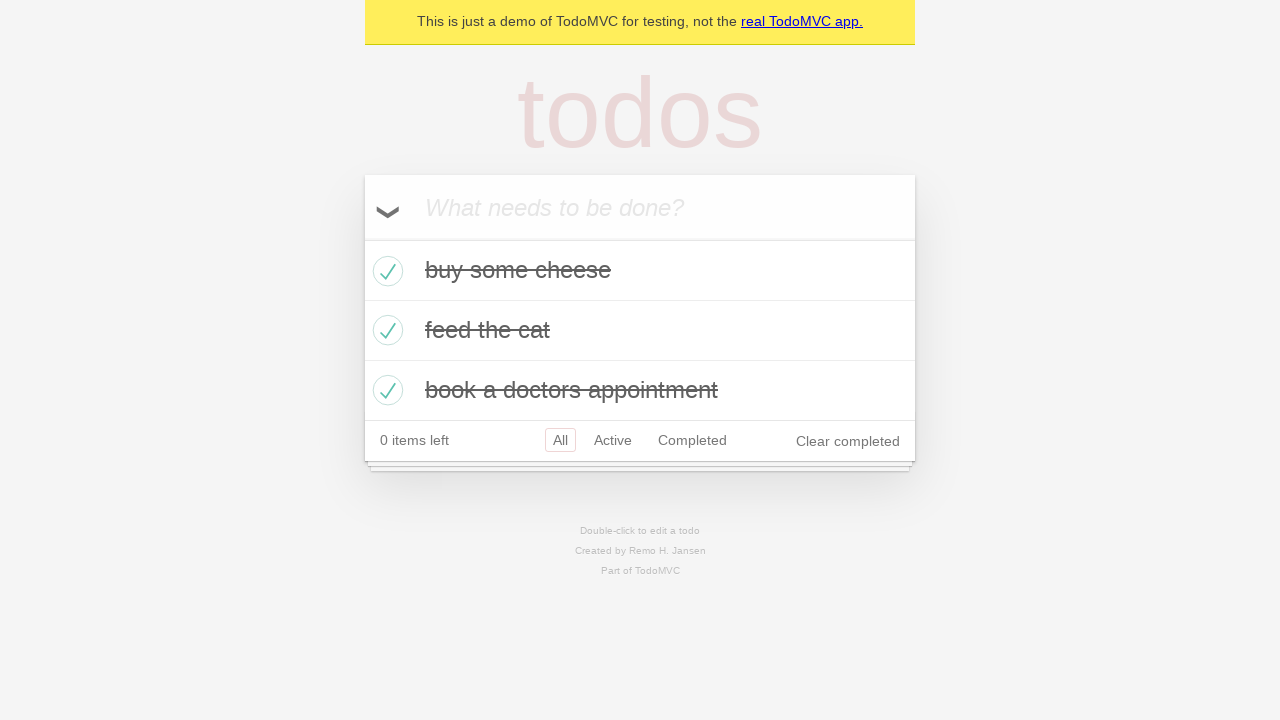

Unchecked the first todo item at (385, 271) on internal:testid=[data-testid="todo-item"s] >> nth=0 >> internal:role=checkbox
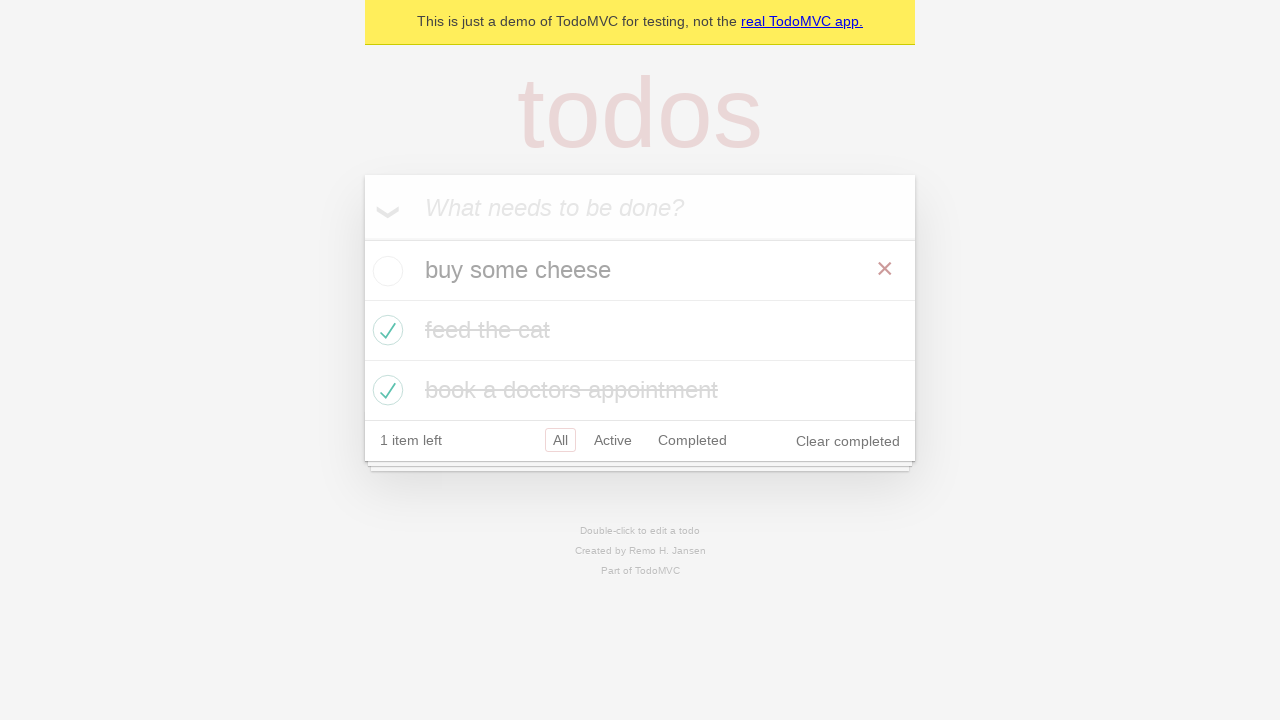

Re-checked the first todo item at (385, 271) on internal:testid=[data-testid="todo-item"s] >> nth=0 >> internal:role=checkbox
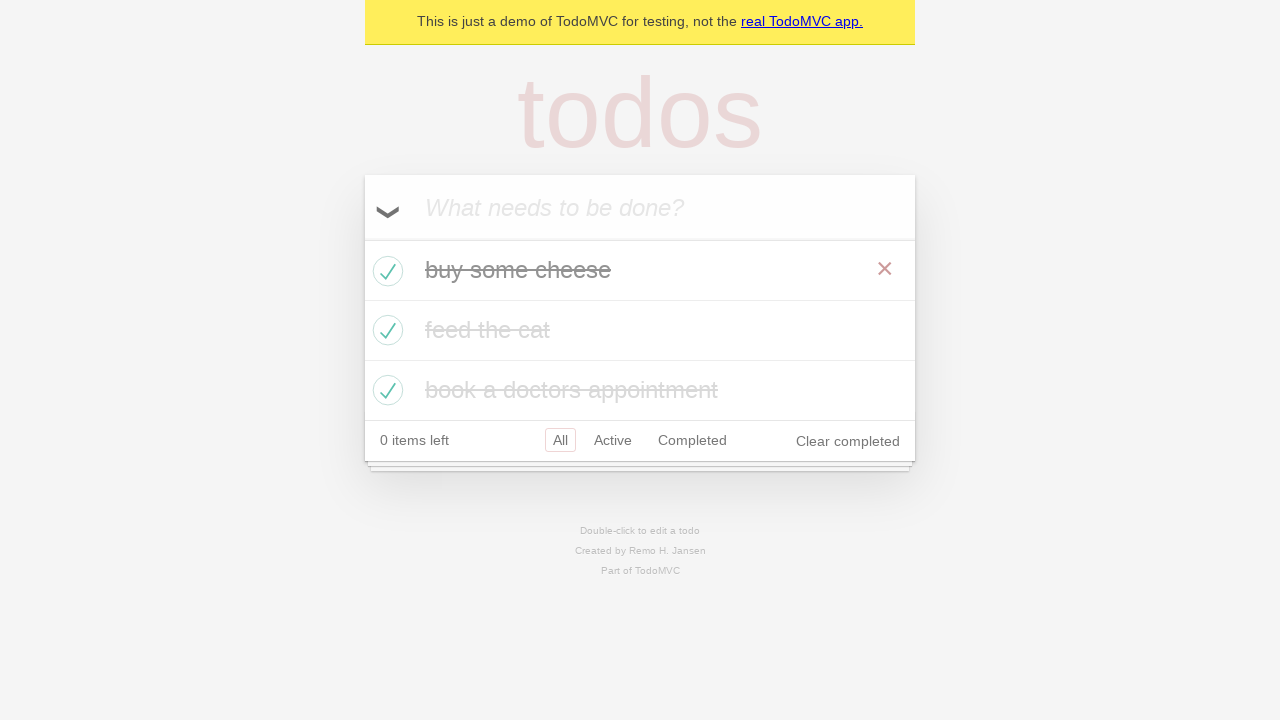

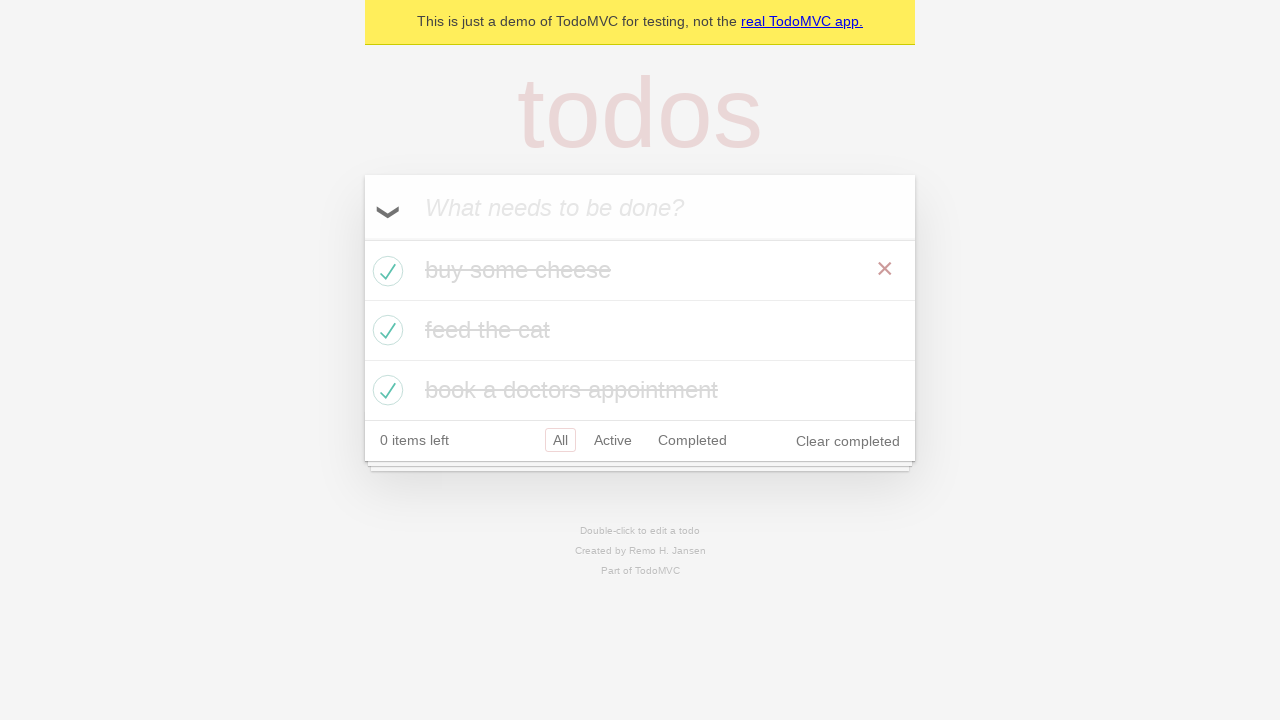